Validates connection to lojaonline.vivo.com.br by navigating to the site and waiting for page load

Starting URL: https://lojaonline.vivo.com.br

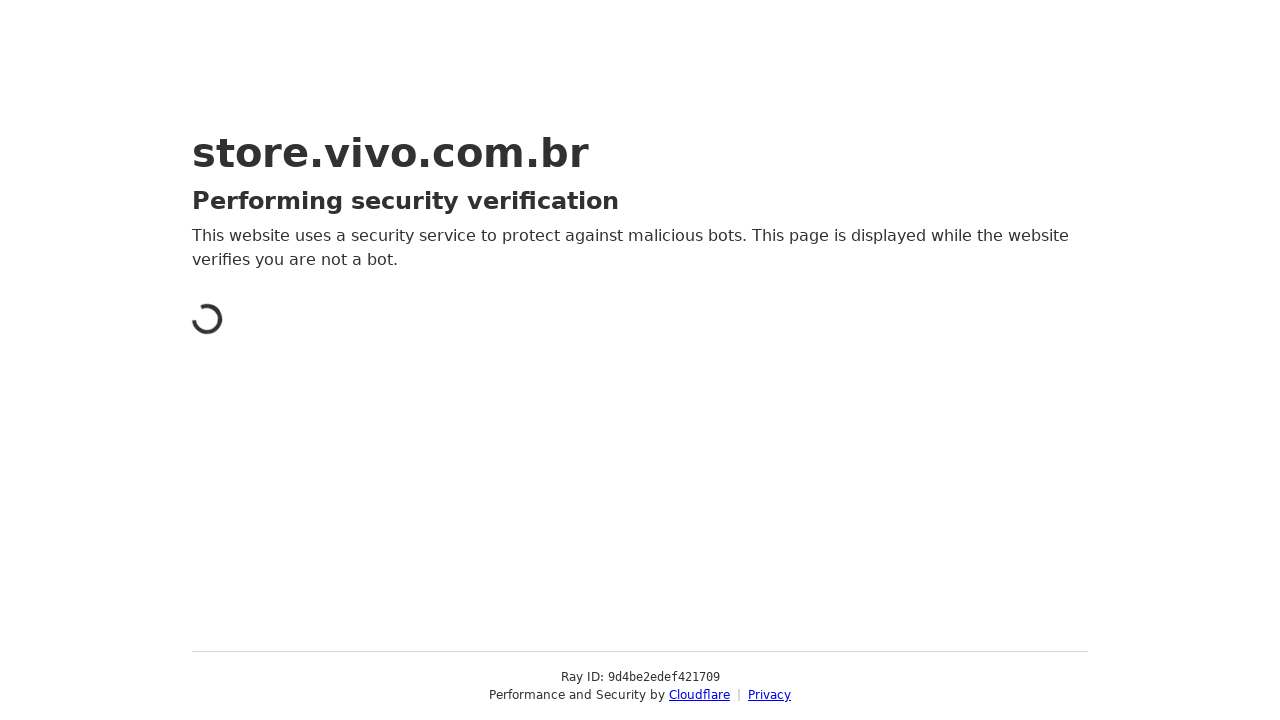

Waited for page DOM content to load on lojaonline.vivo.com.br
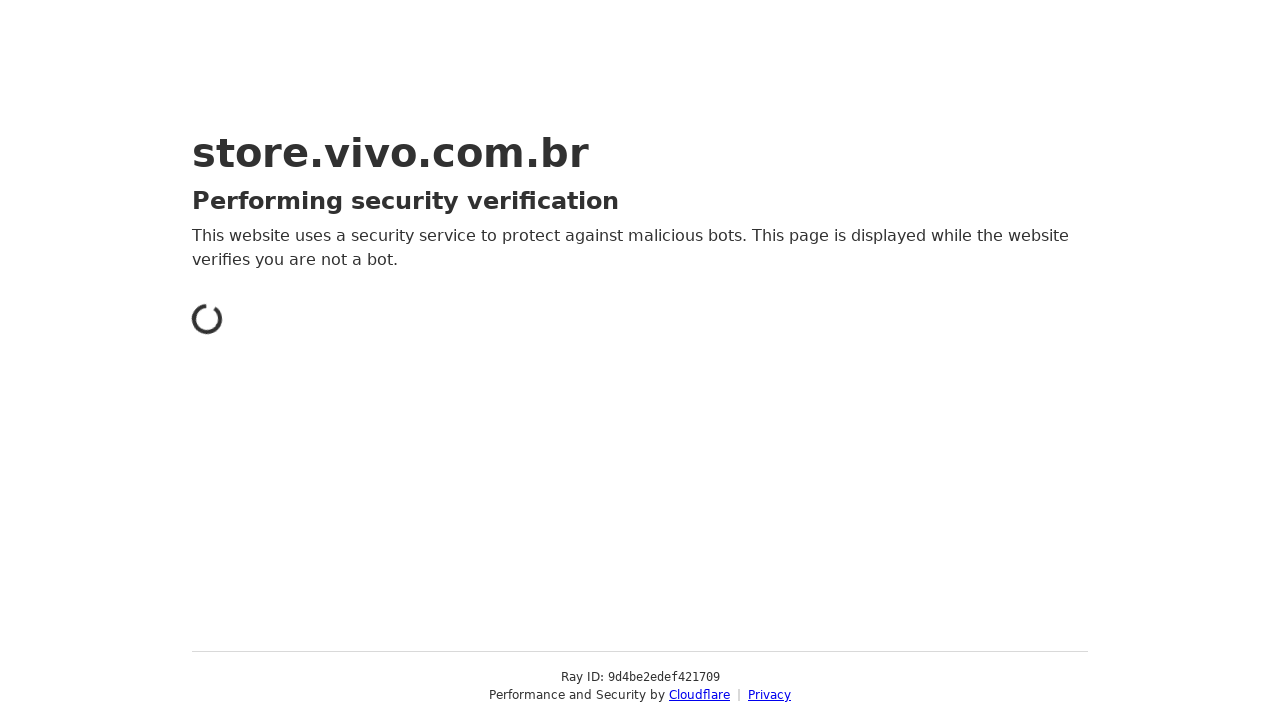

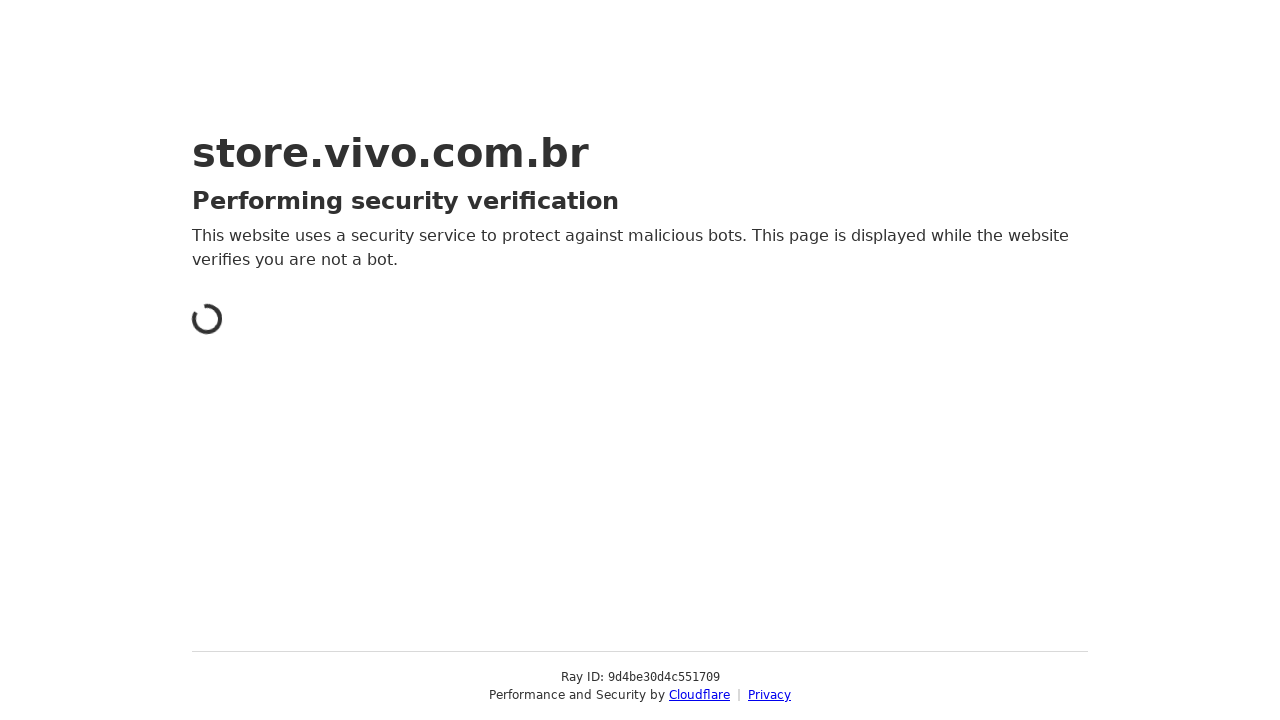